Tests pen stylus pointer events by moving to a pointer area element, pressing down with custom pointer properties (pressure, tilt, twist), moving while pressed, then releasing, and verifying the pointer event properties were recorded correctly.

Starting URL: https://titusfortner.com/examples/pointerActionsPage.html

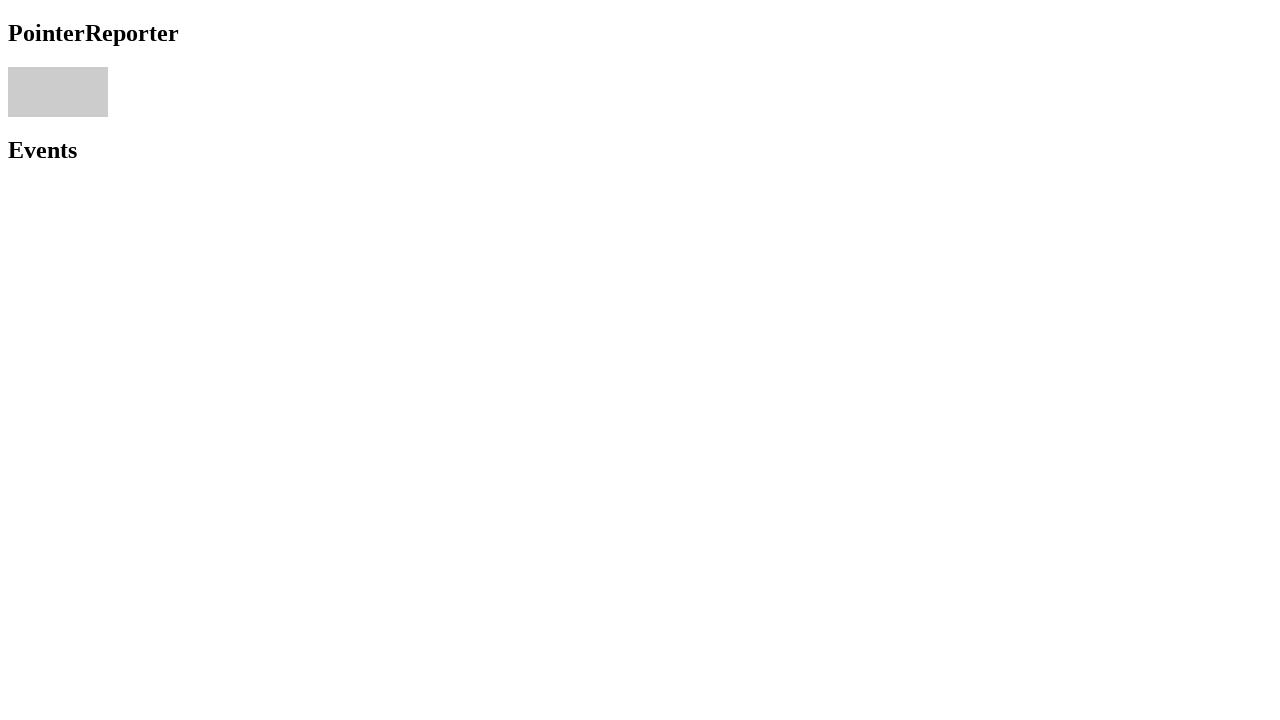

Waited for pointer area element to be available
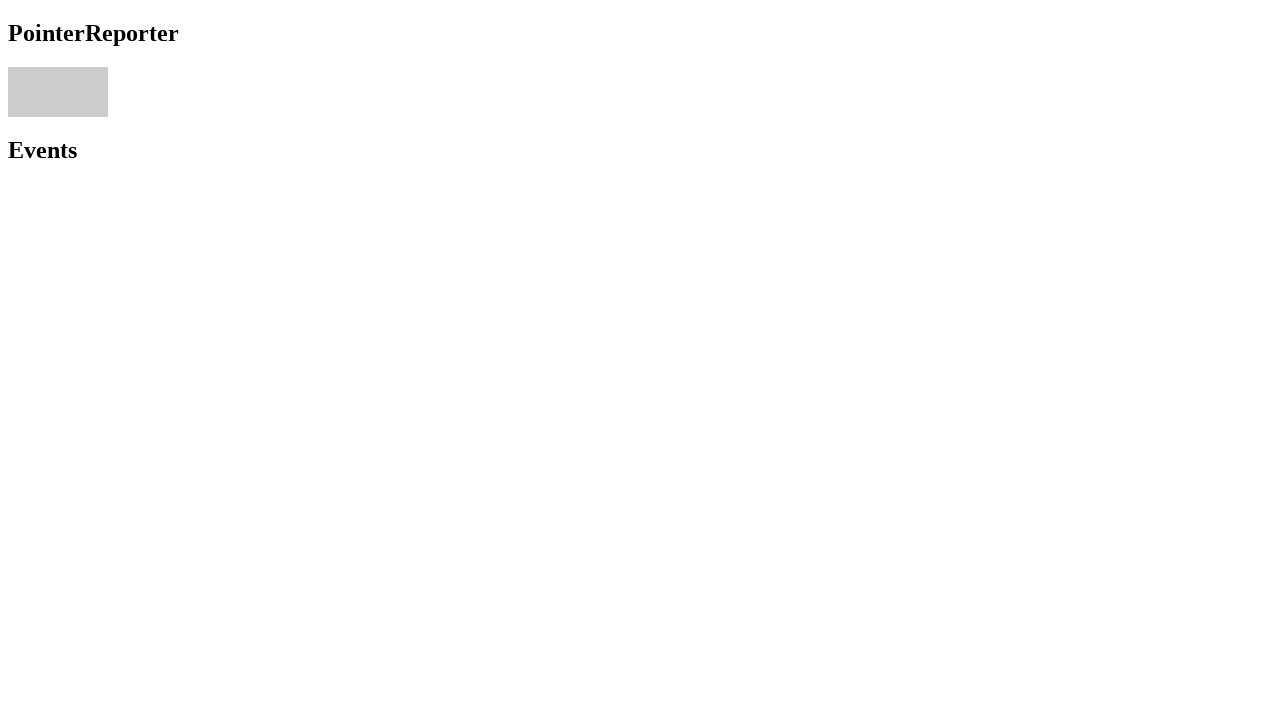

Retrieved bounding box of pointer area
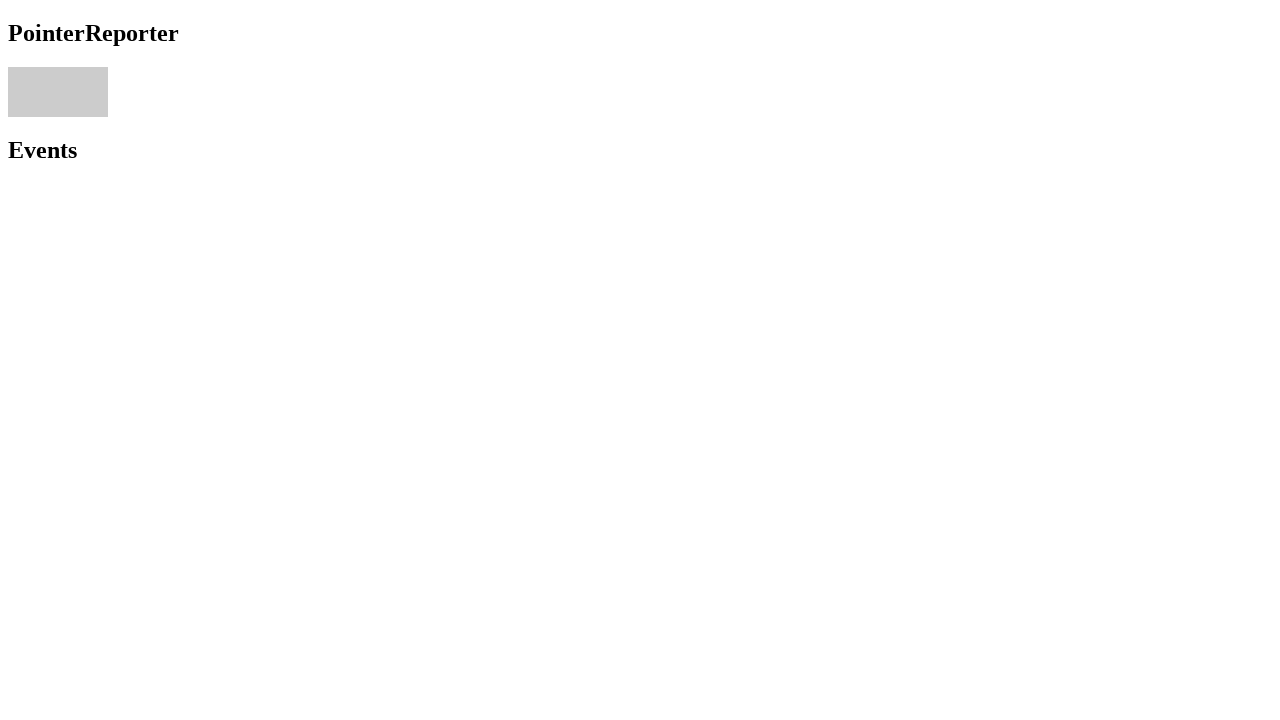

Moved mouse to pointer area position at (13, 72)
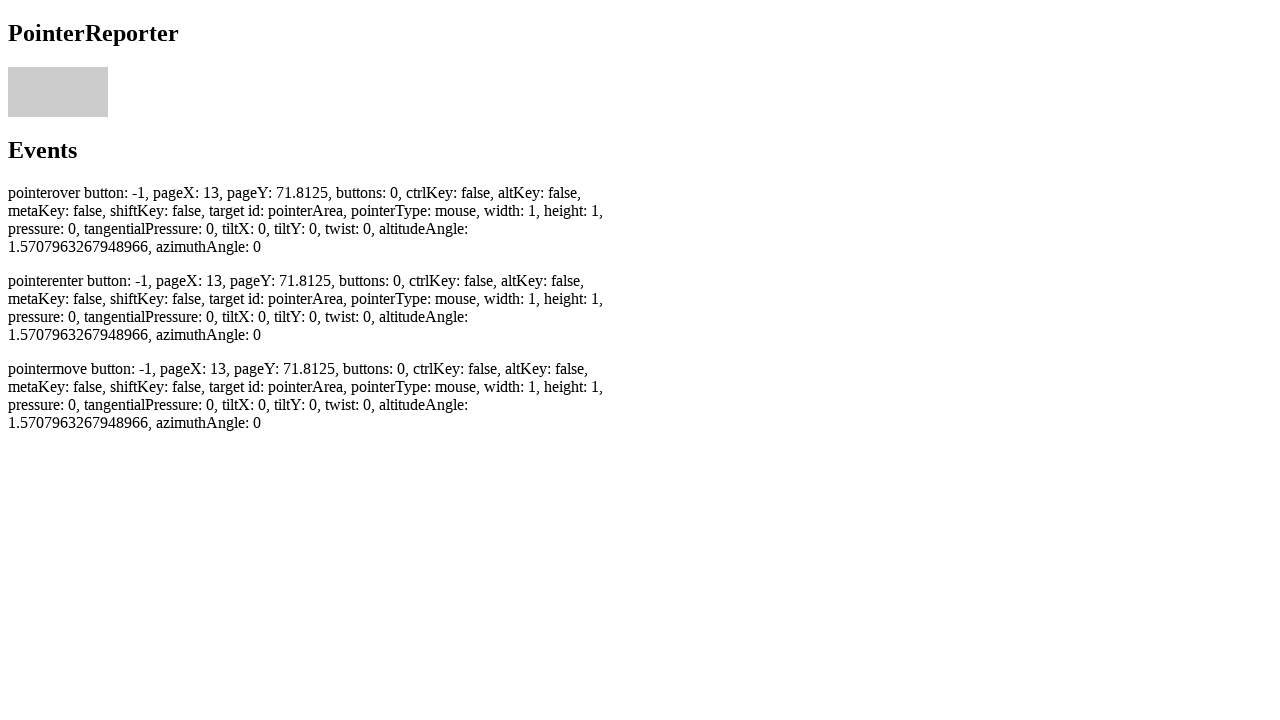

Pressed mouse button down with custom pointer properties at (13, 72)
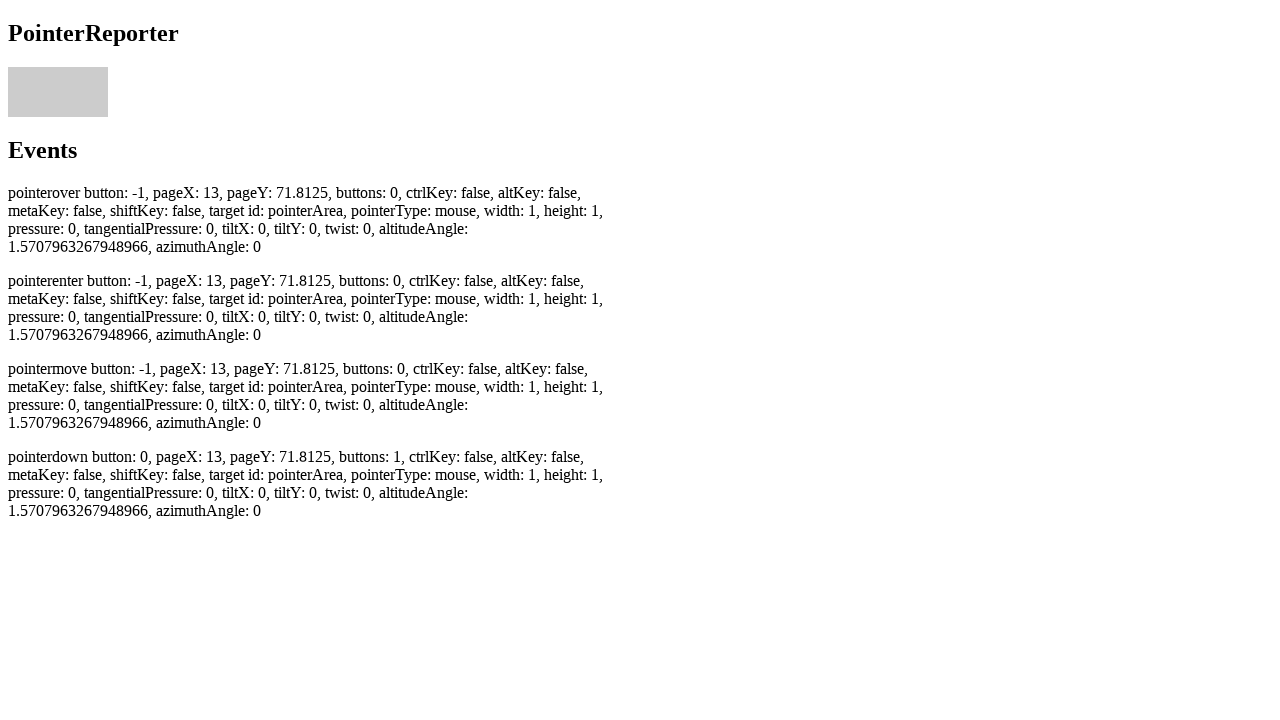

Moved mouse while button pressed at (15, 74)
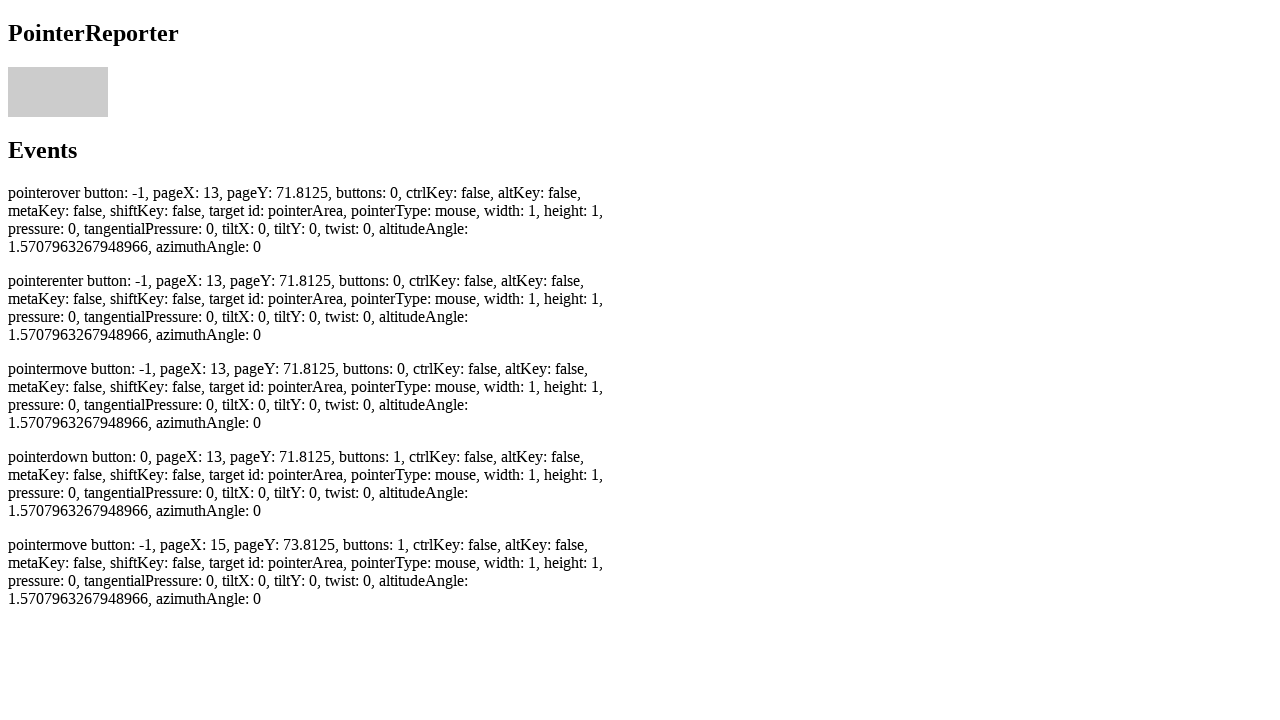

Released mouse button at (15, 74)
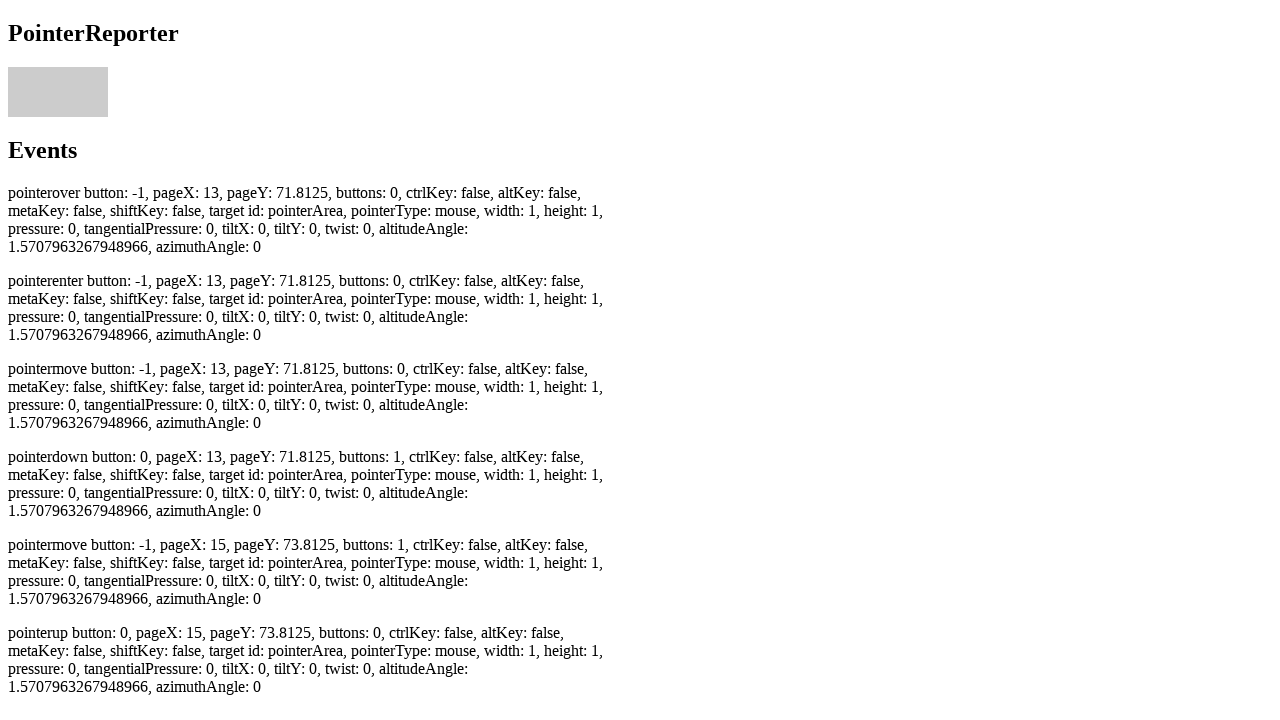

Verified pointerdown event was recorded
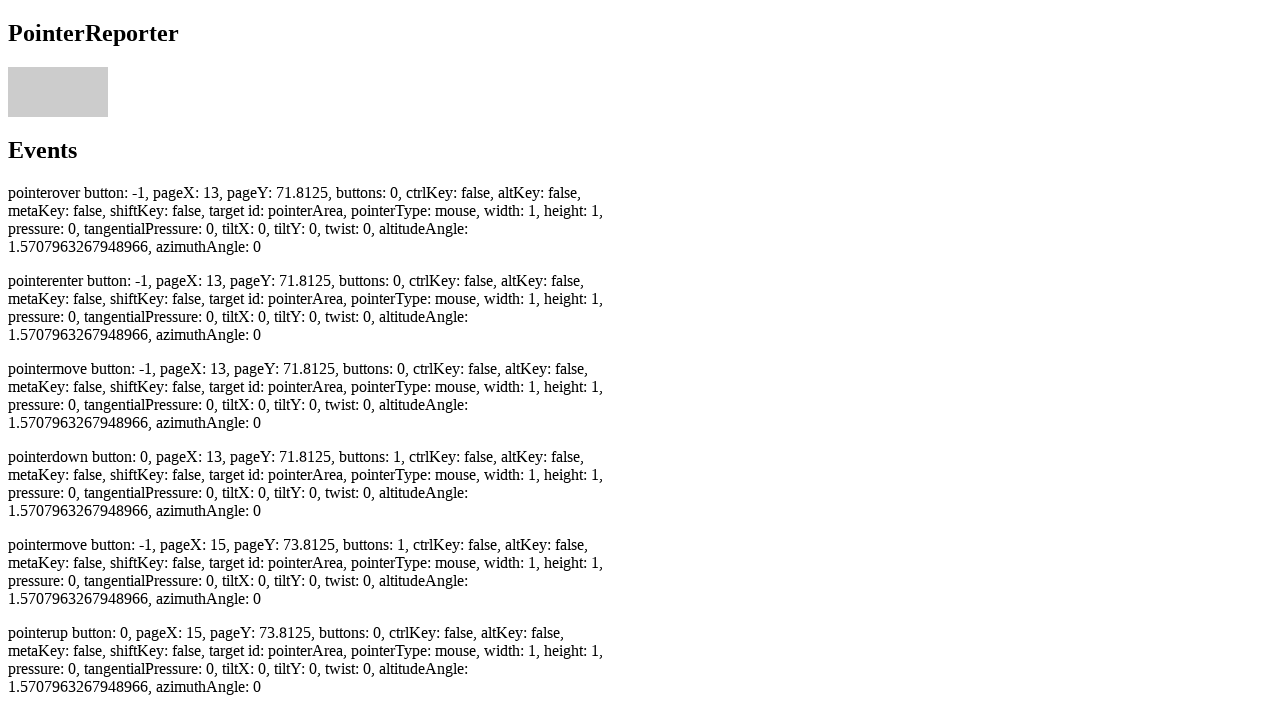

Verified pointerup event was recorded
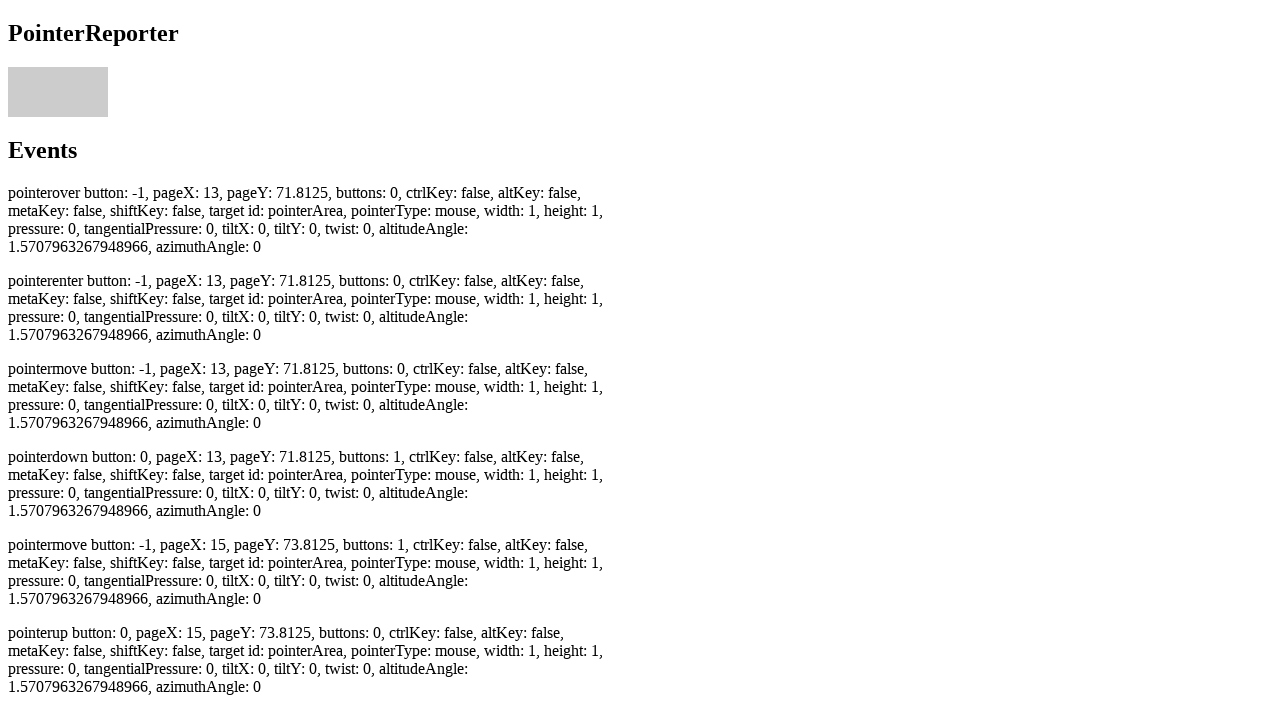

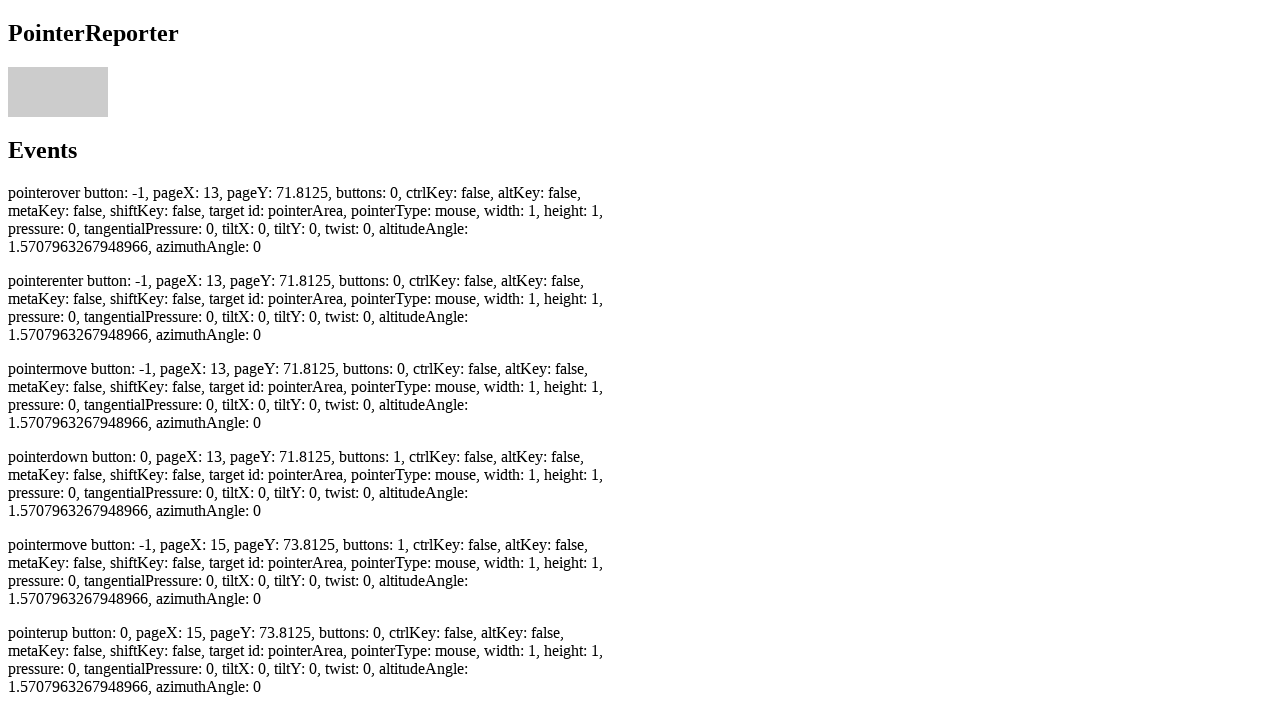